Tests form filling functionality by entering first and last name, then clearing the last name field

Starting URL: https://formy-project.herokuapp.com/form

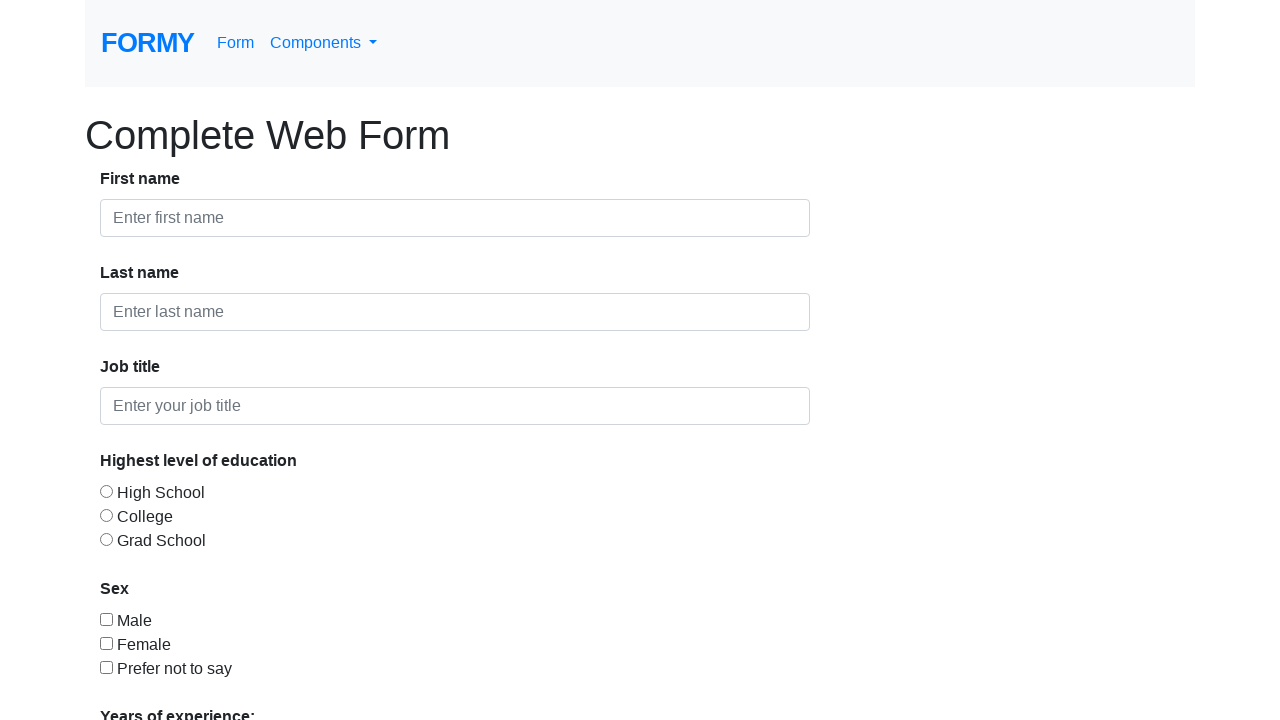

Filled last name field with 'Popescu' on #last-name
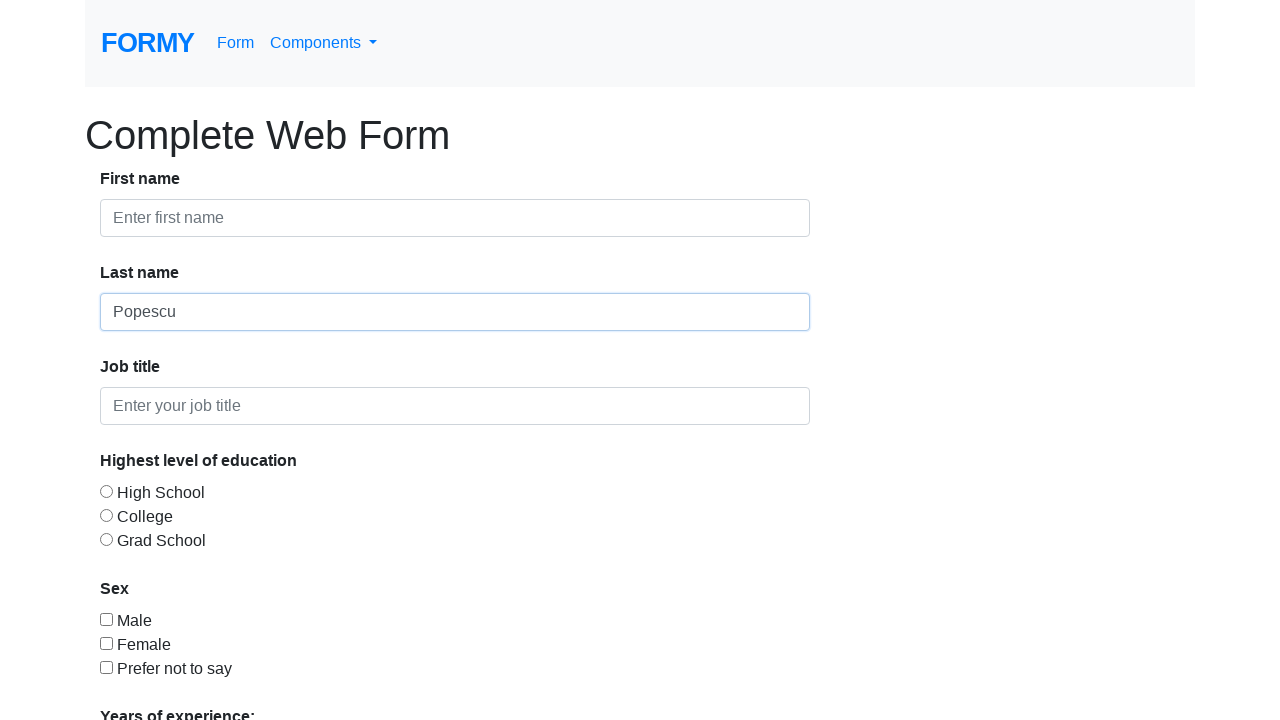

Filled first name field with 'Valentin' on #first-name
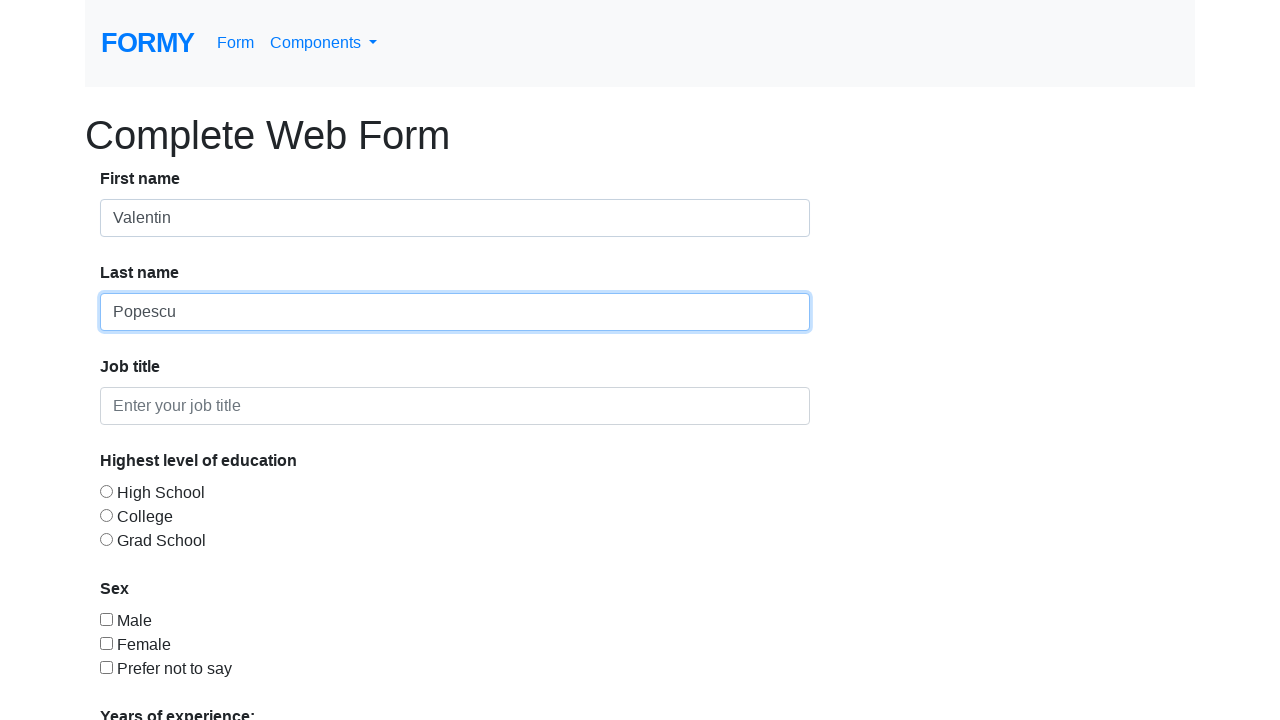

Waited for 3000ms
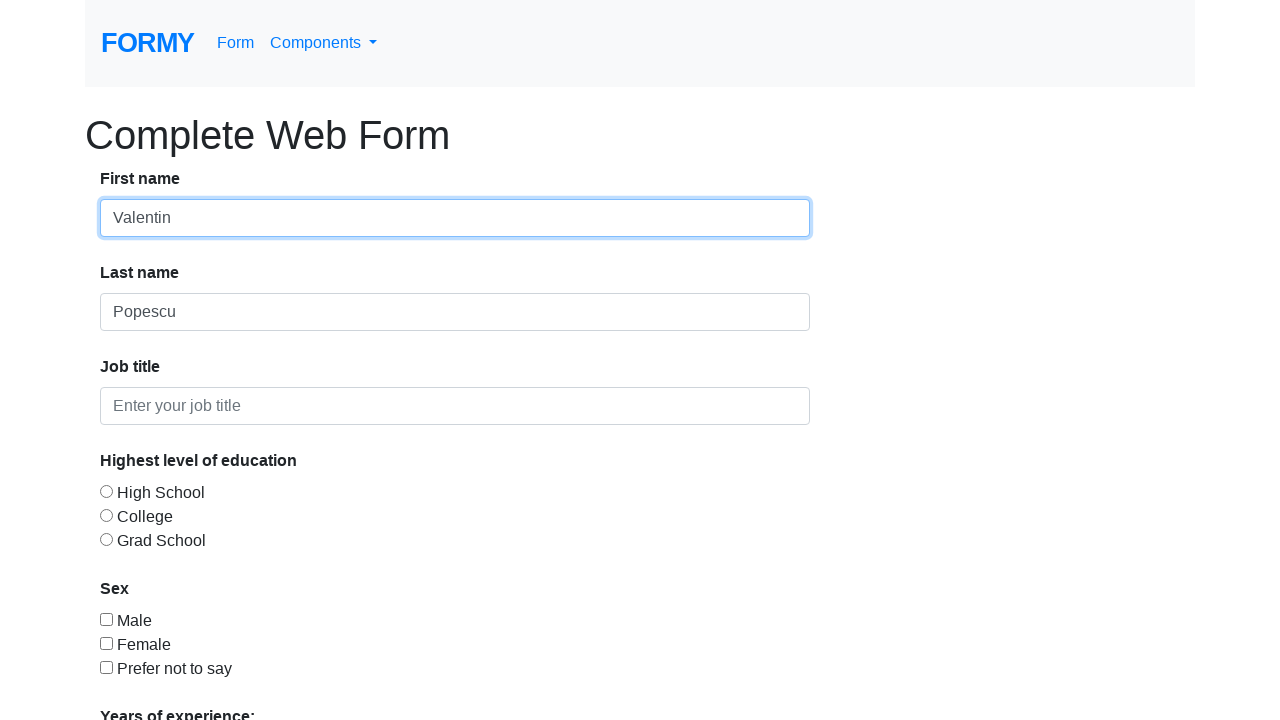

Cleared the last name field on #last-name
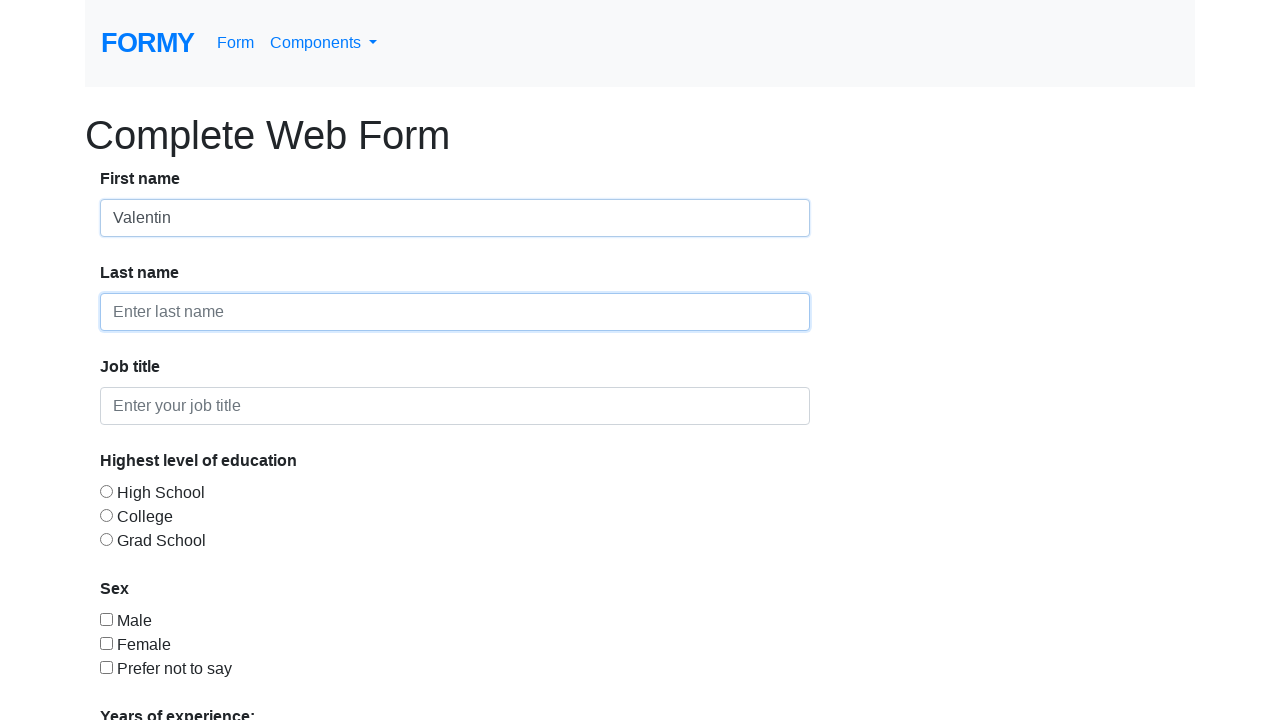

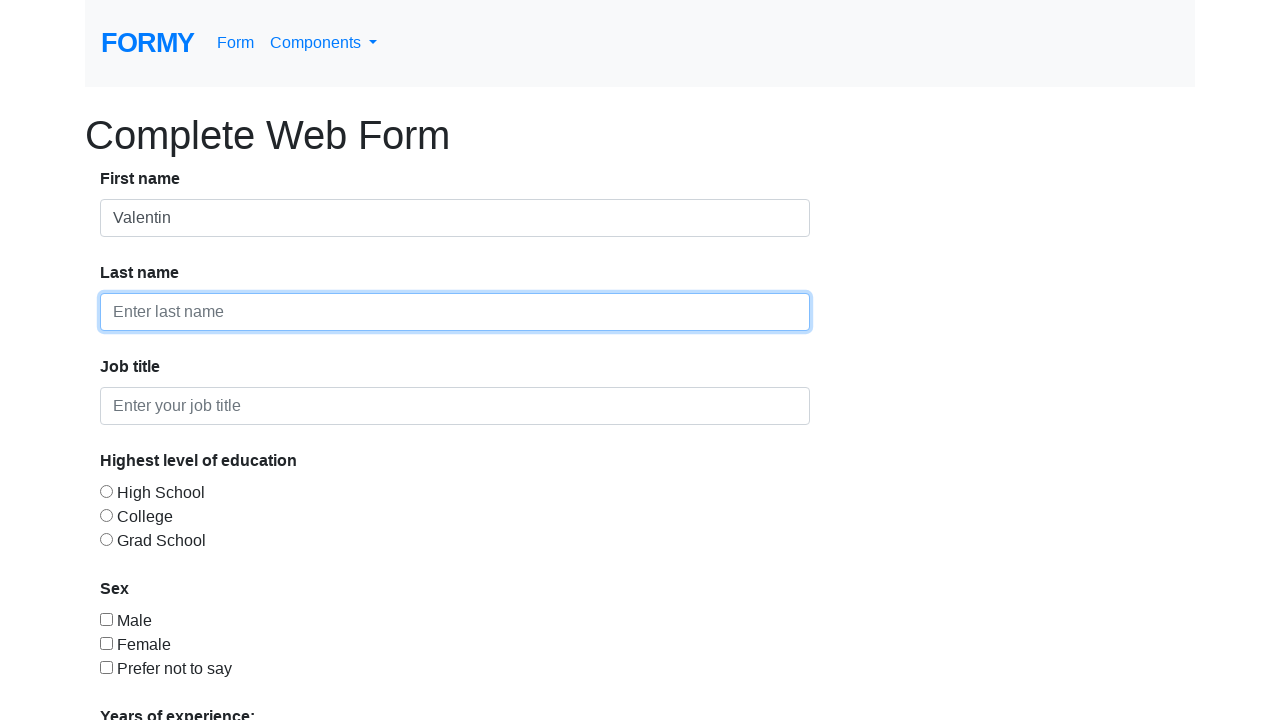